Tests the sign-up form validation by attempting to submit the registration form without filling any fields

Starting URL: https://www.demoblaze.com/index.html

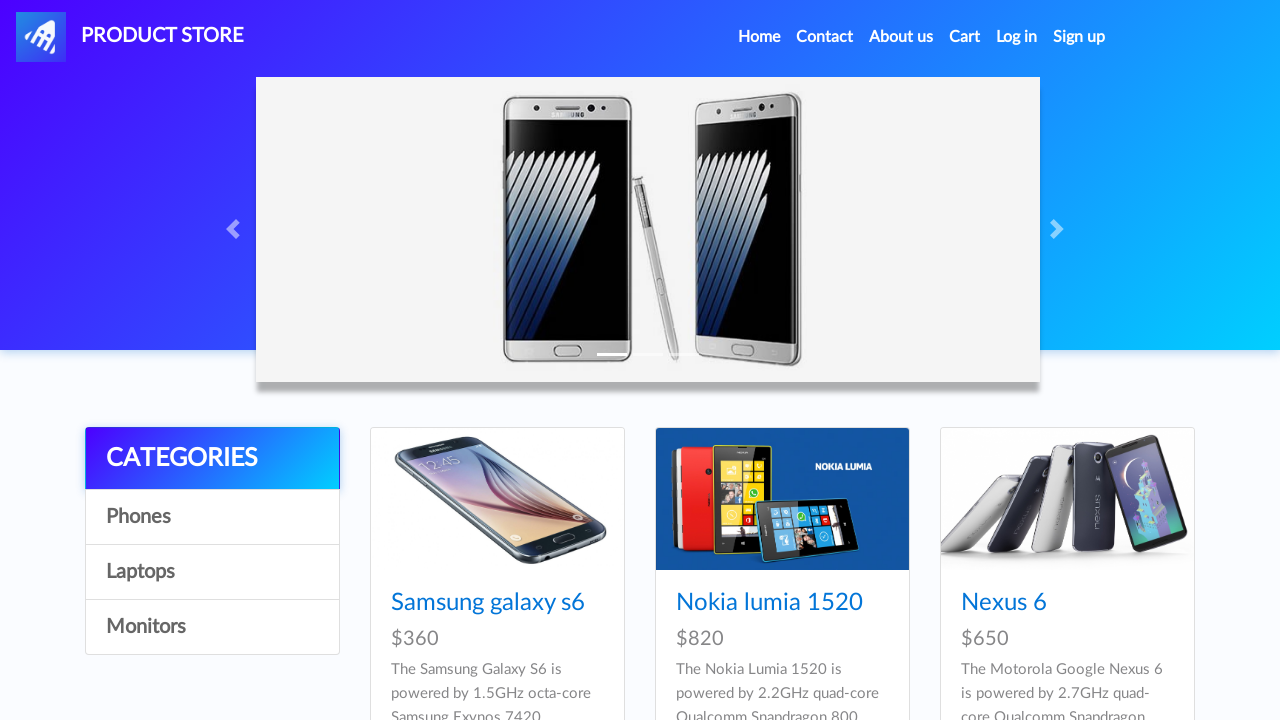

Clicked Sign Up link to open registration modal at (1079, 37) on #signin2
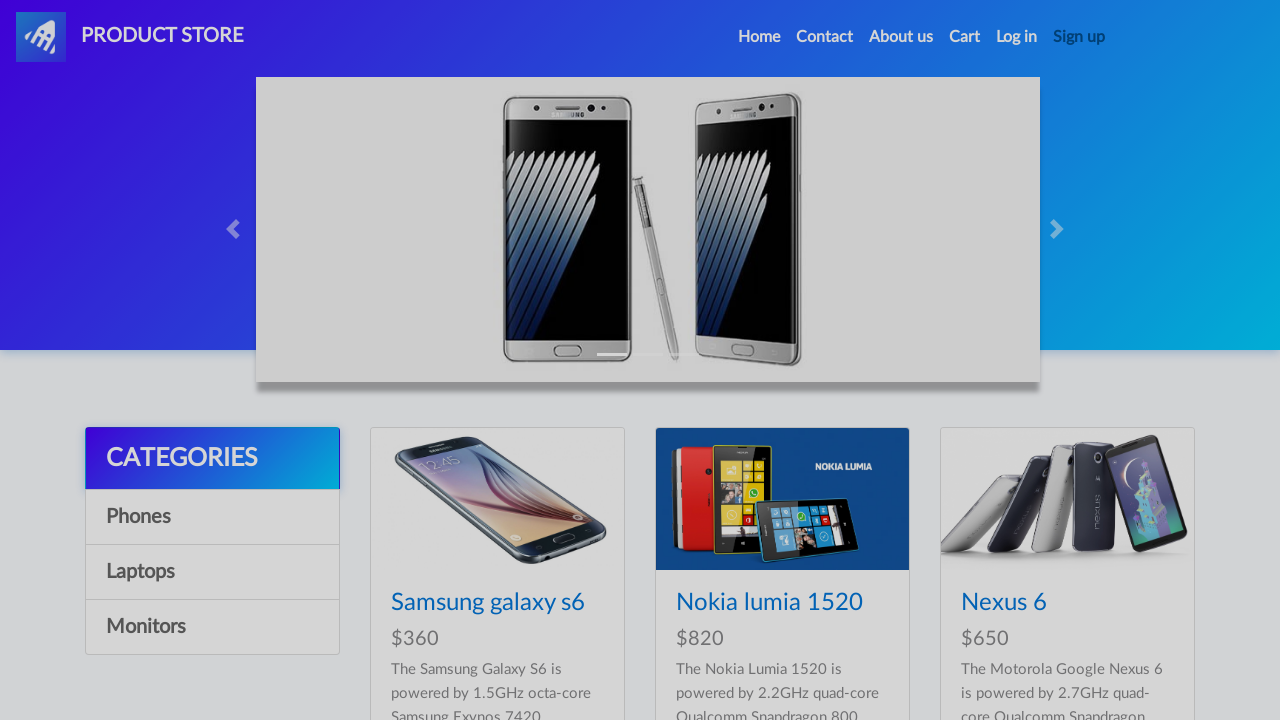

Sign-up modal appeared with username field visible
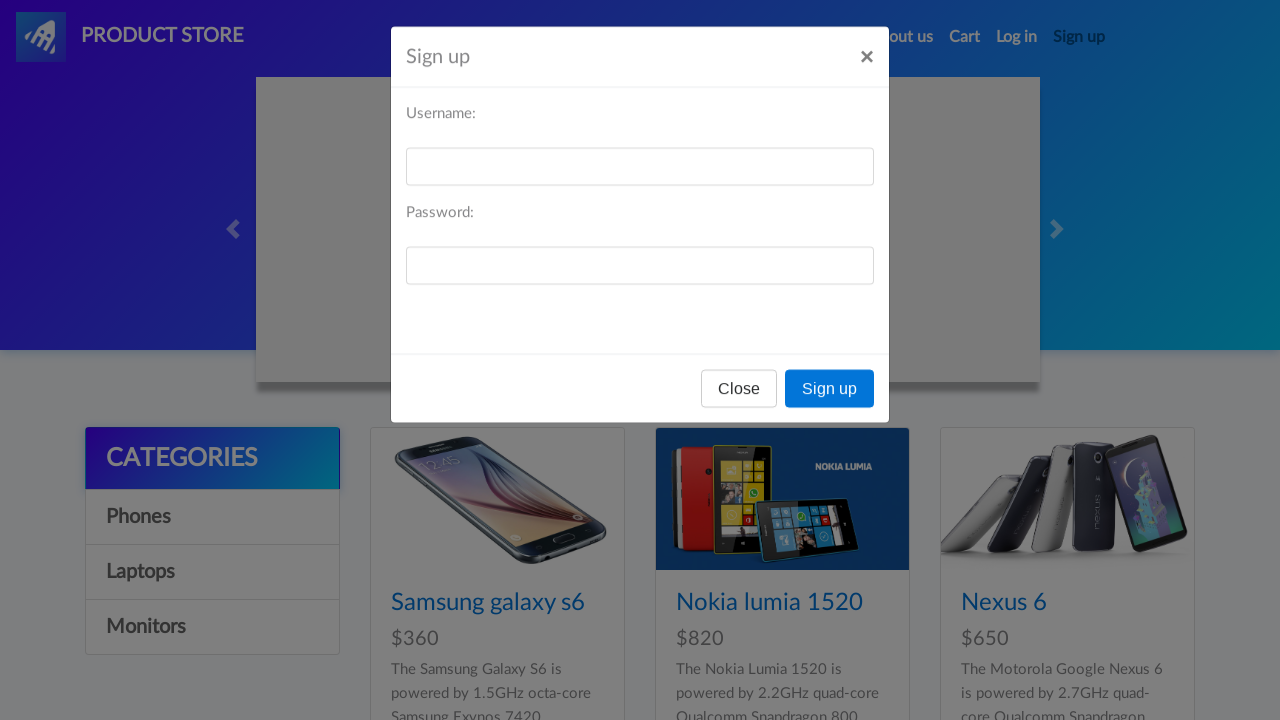

Clicked Sign Up button without filling any form fields at (830, 393) on [onclick='register()']
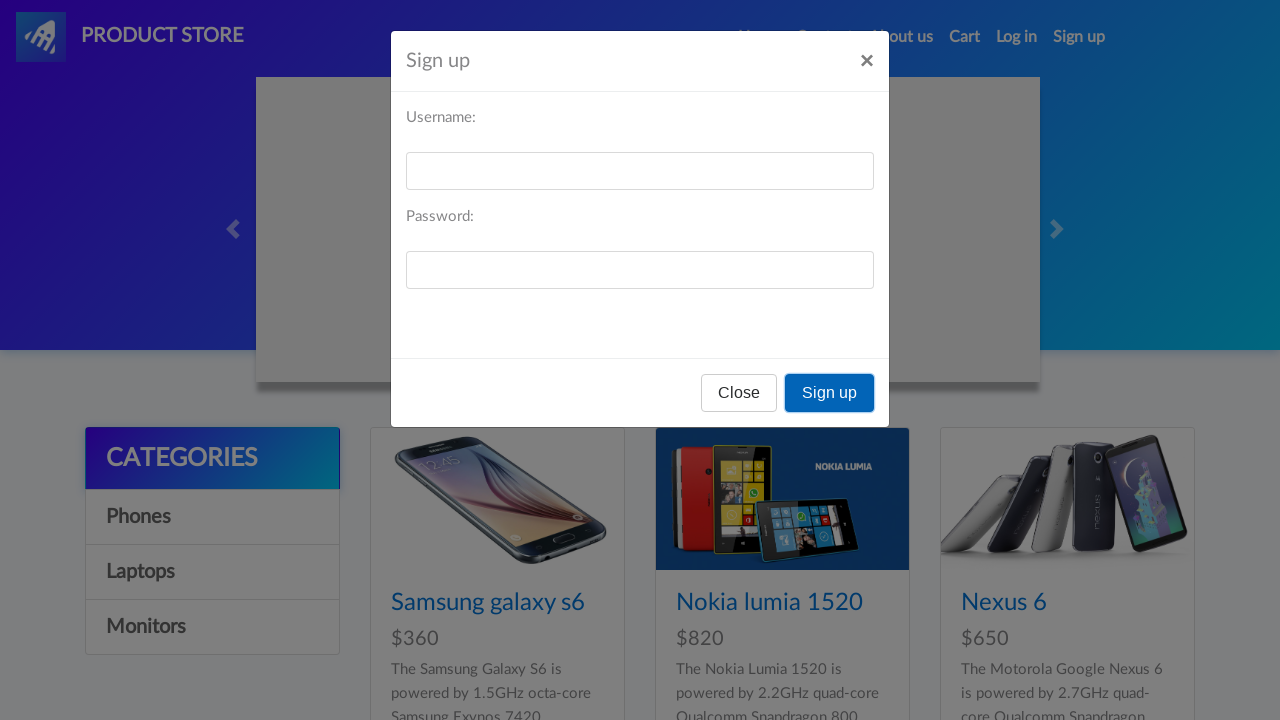

Waited for form validation response
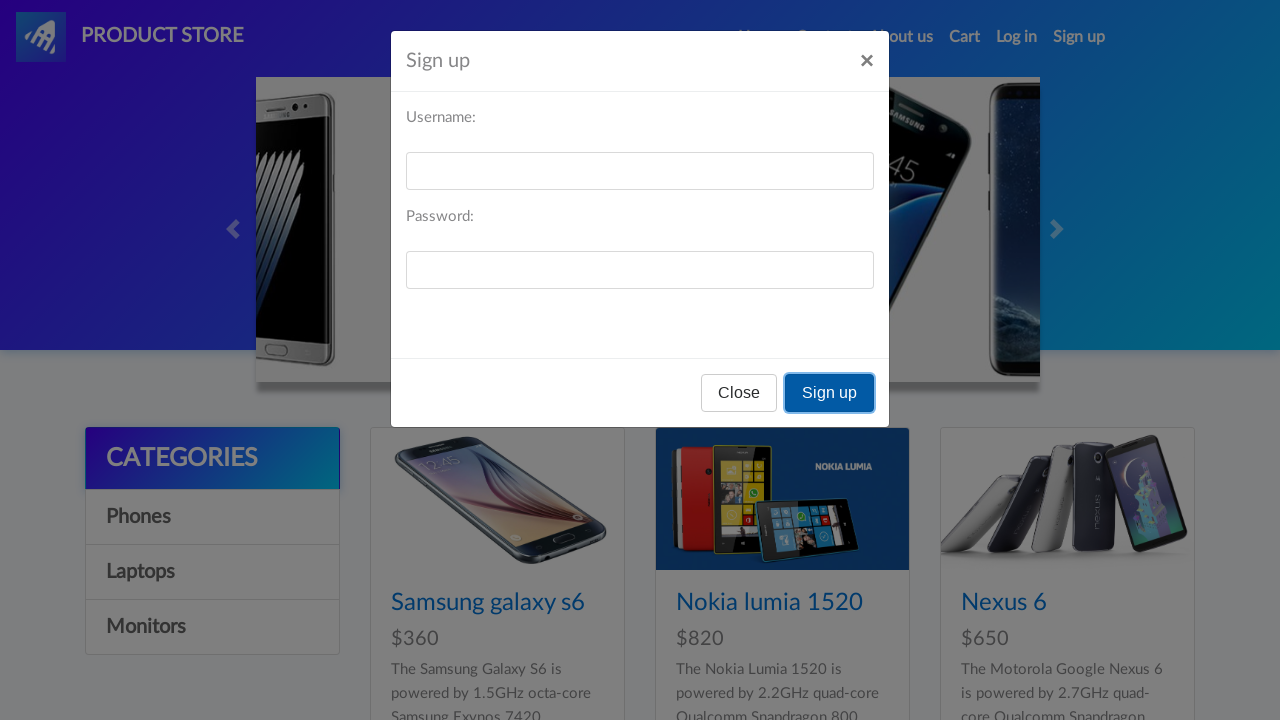

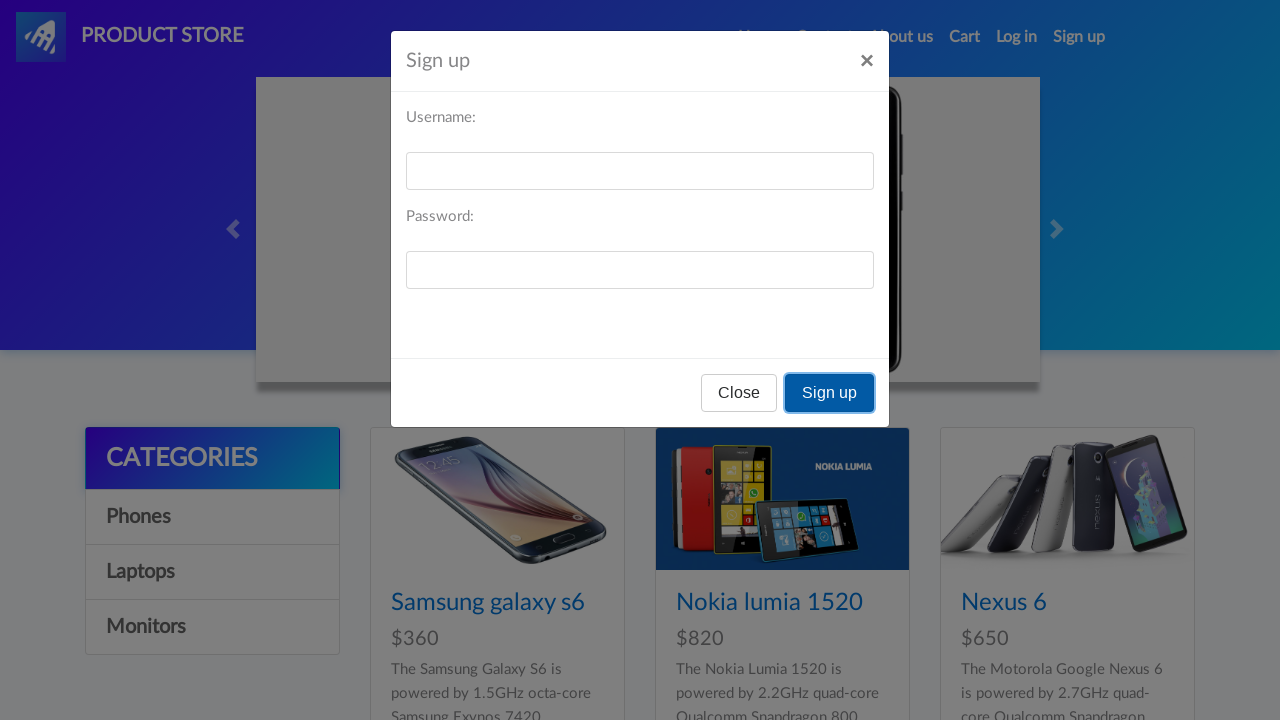